Navigates to the QSpiders website homepage and maximizes the browser window

Starting URL: https://www.qspiders.com/

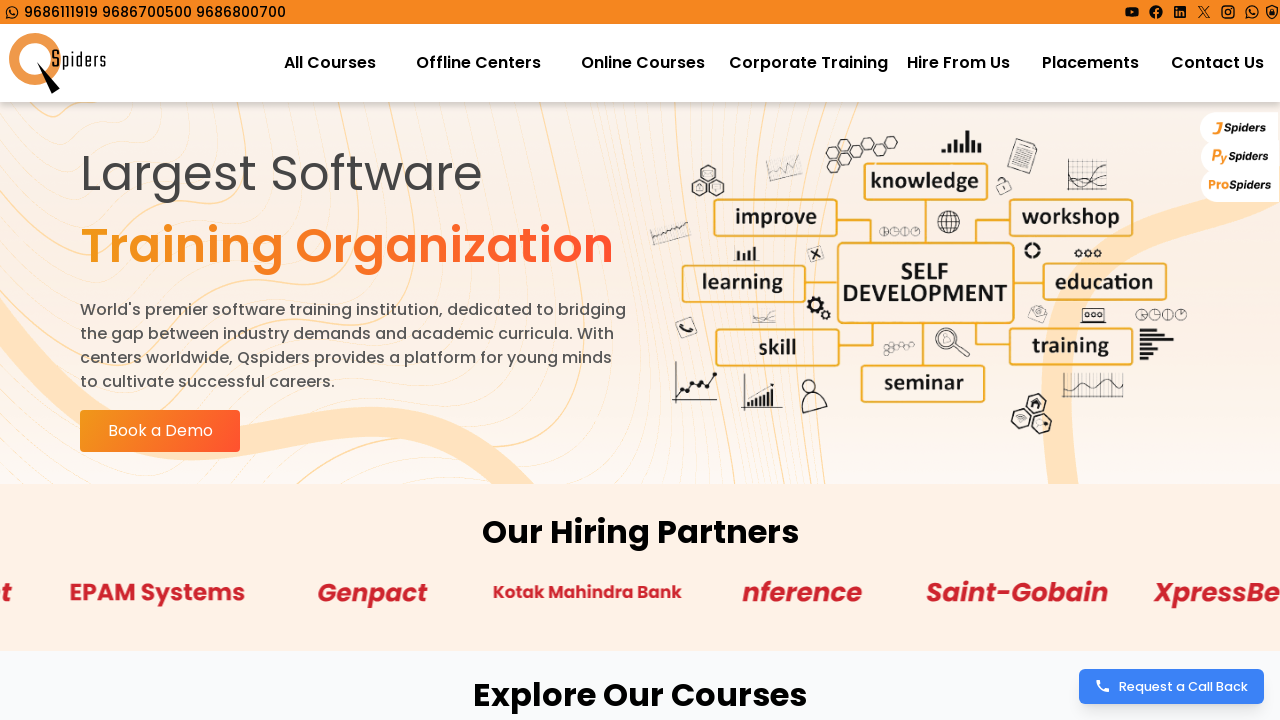

Waited for QSpiders homepage to load (domcontentloaded)
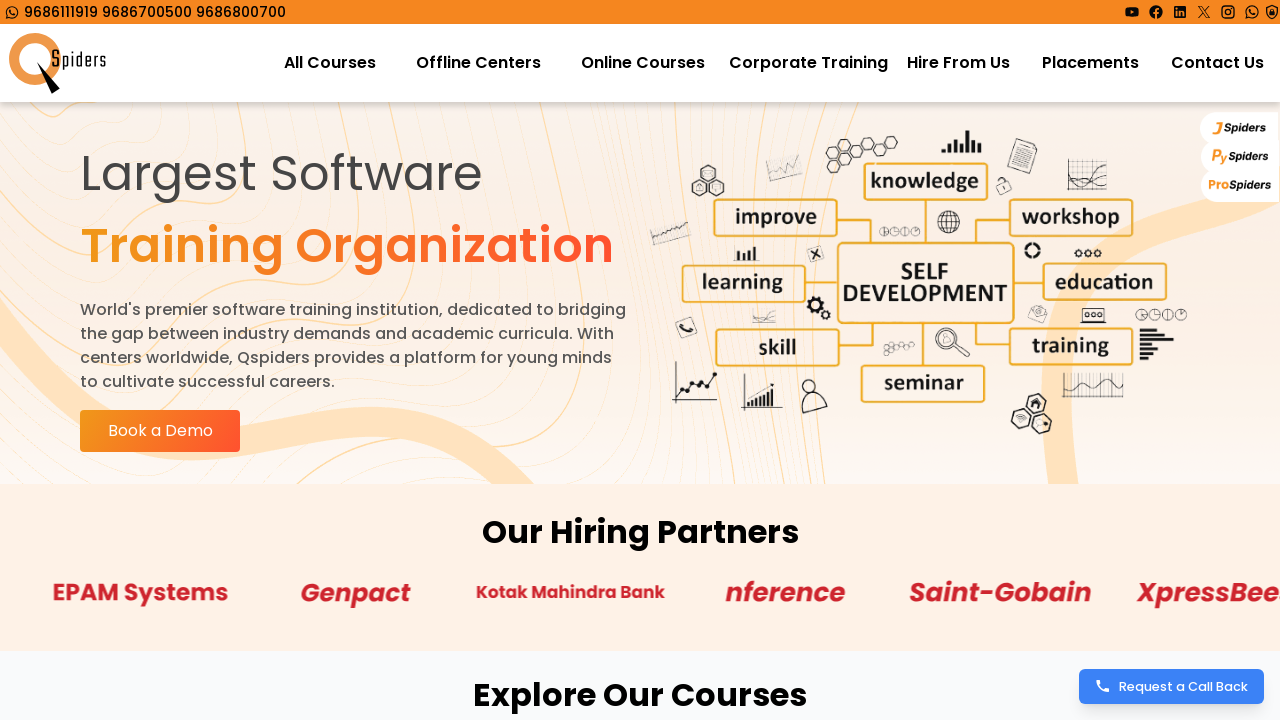

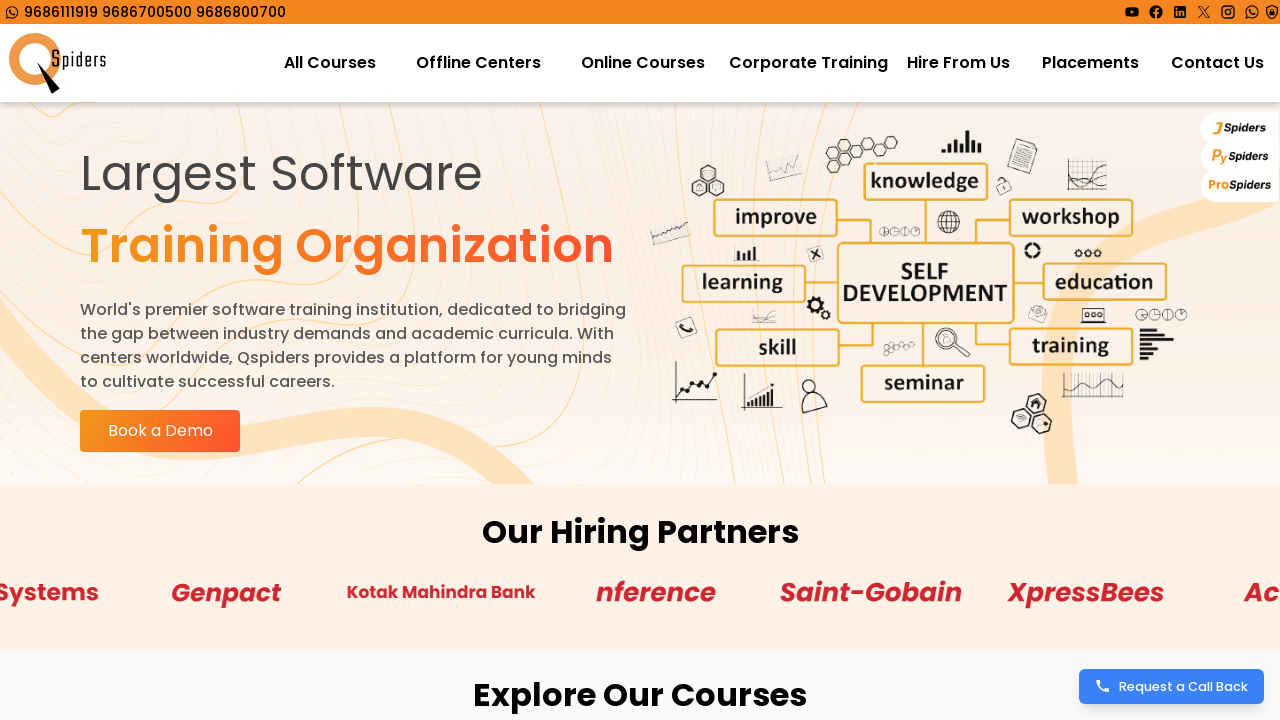